Adds items to cart by clicking on specific product positions and finding products by name

Starting URL: https://rahulshettyacademy.com/seleniumPractise/#/

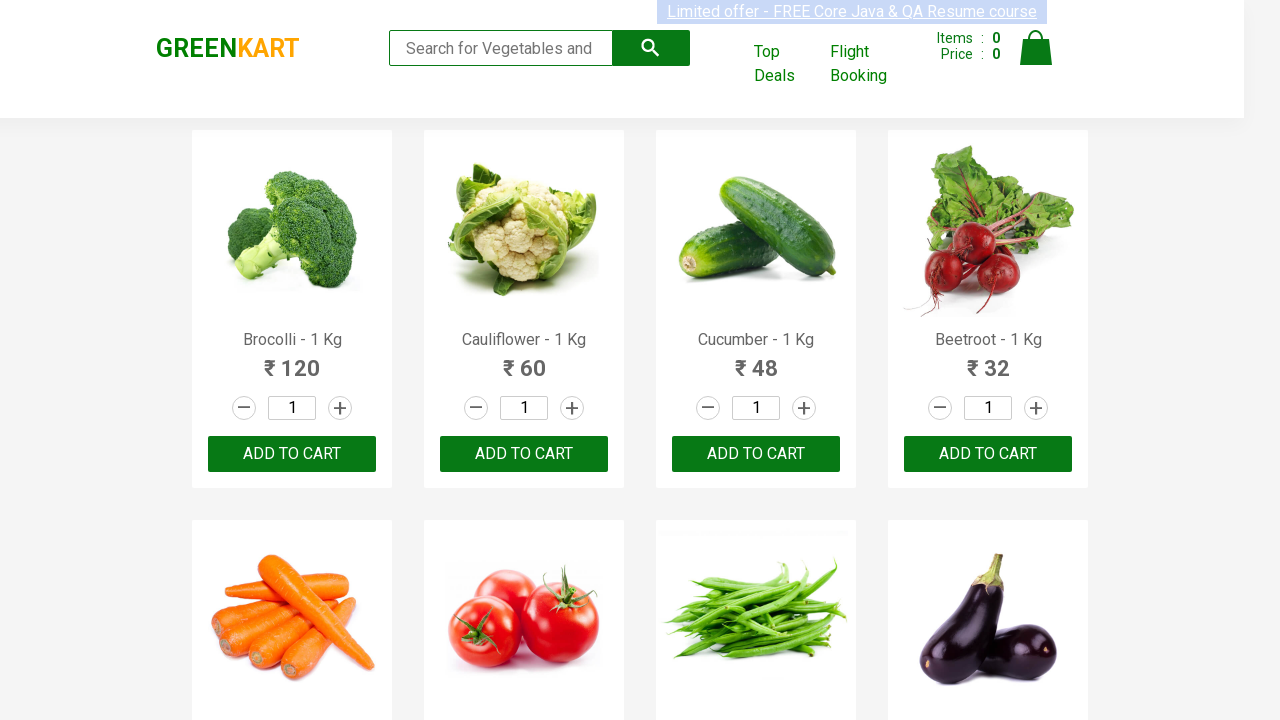

Clicked ADD TO CART button for the third product at (756, 454) on .products .product >> nth=2 >> internal:text="ADD TO CART"i
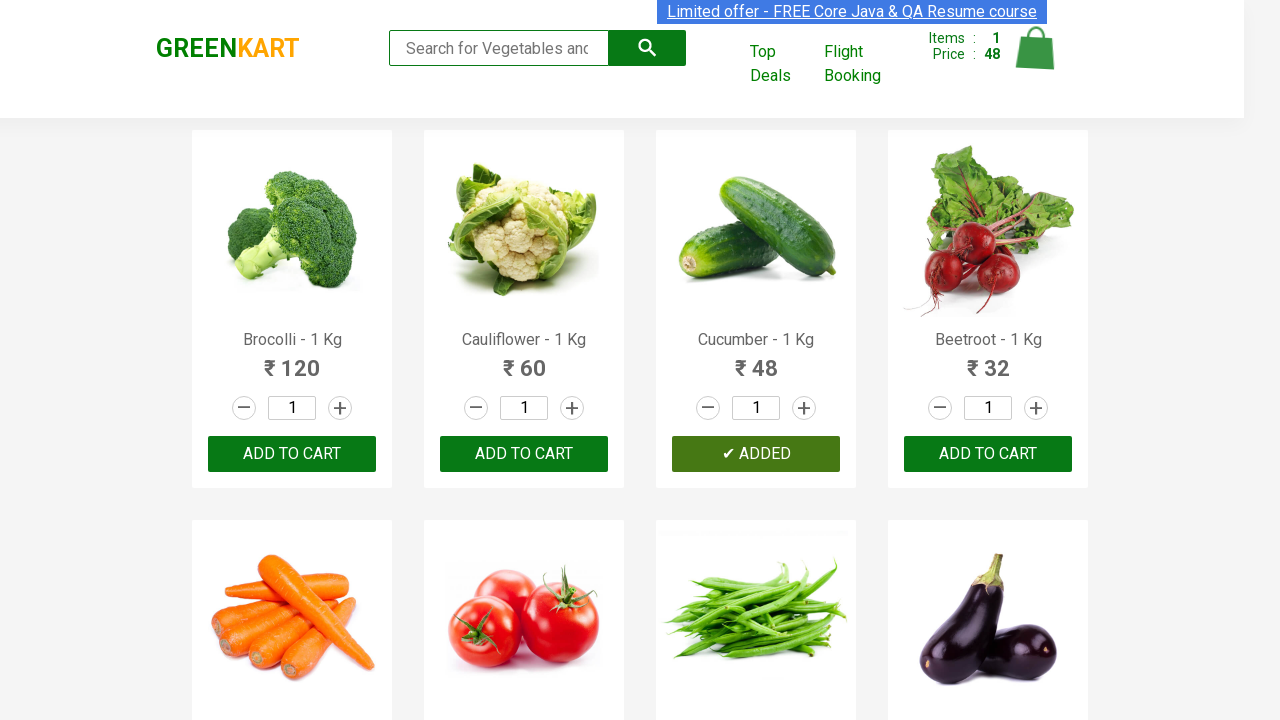

Retrieved all product elements from the page
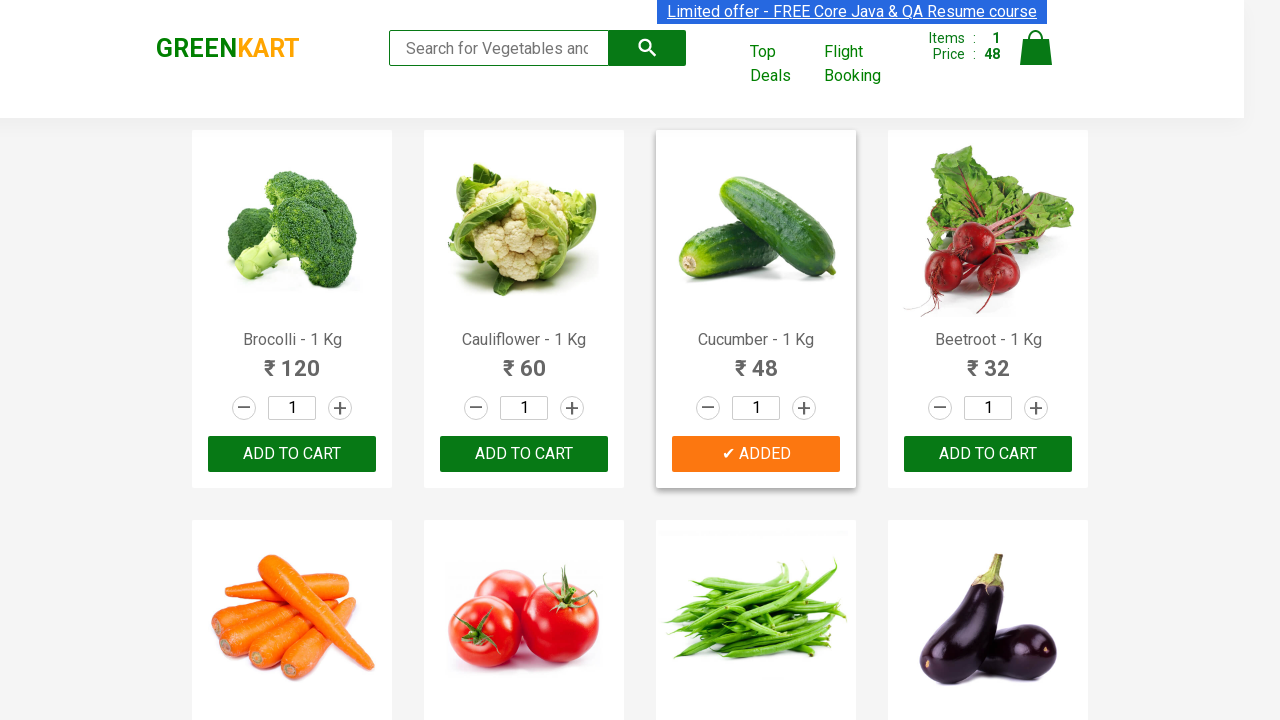

Found Beetroot product in the list
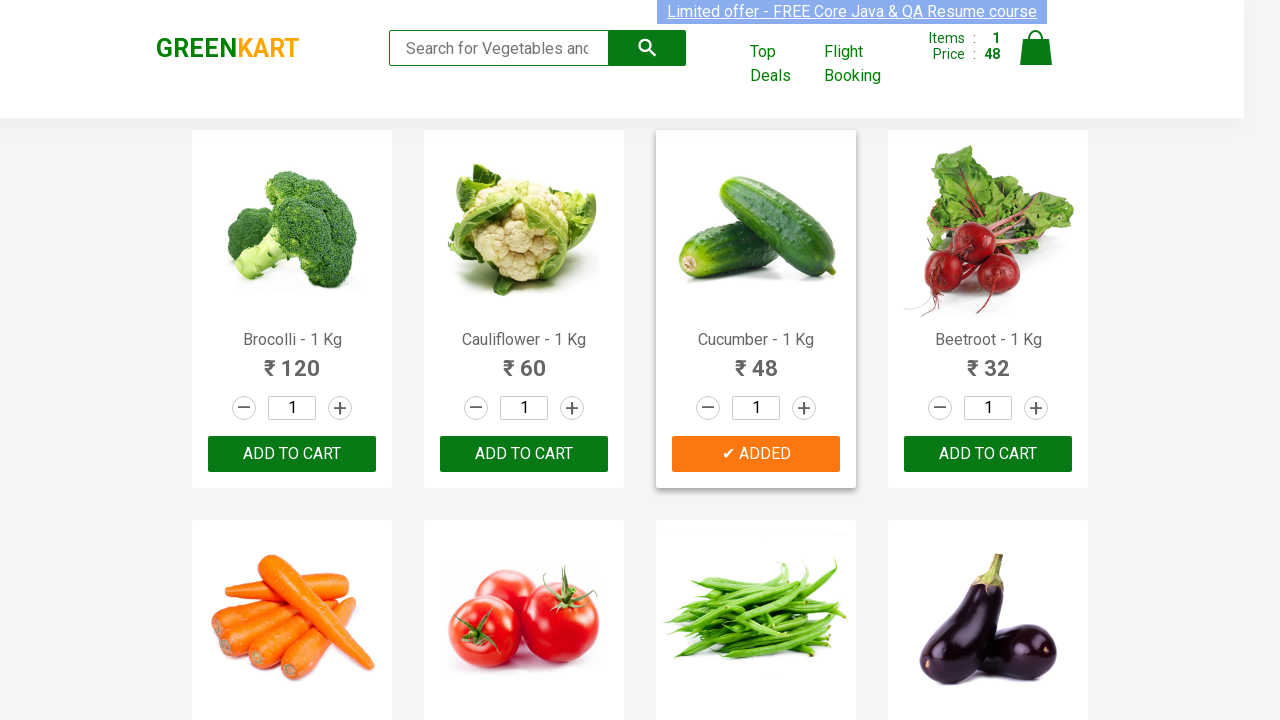

Clicked ADD TO CART button for Beetroot product at (988, 454) on .products .product >> nth=3 >> button[type="button"]
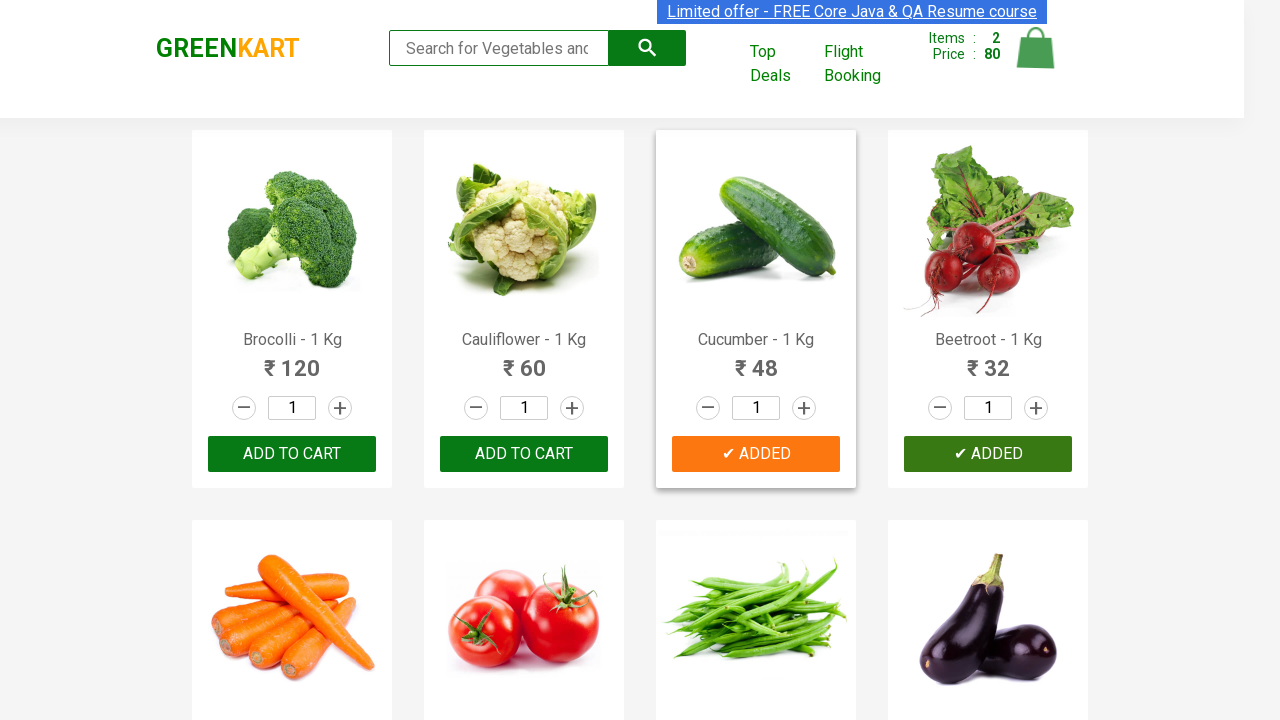

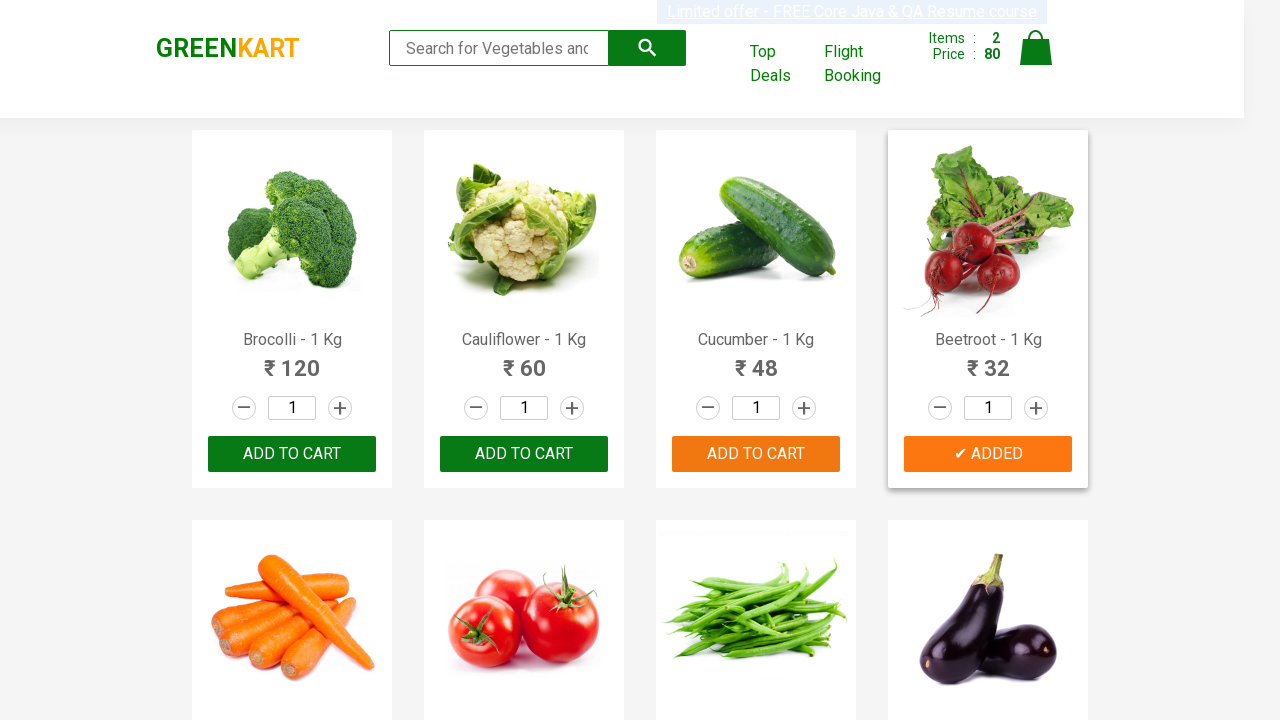